Tests radio button functionality by switching to iframe and selecting different radio button options

Starting URL: https://www.w3schools.com/tags/tryit.asp?filename=tryhtml5_input_type_radio

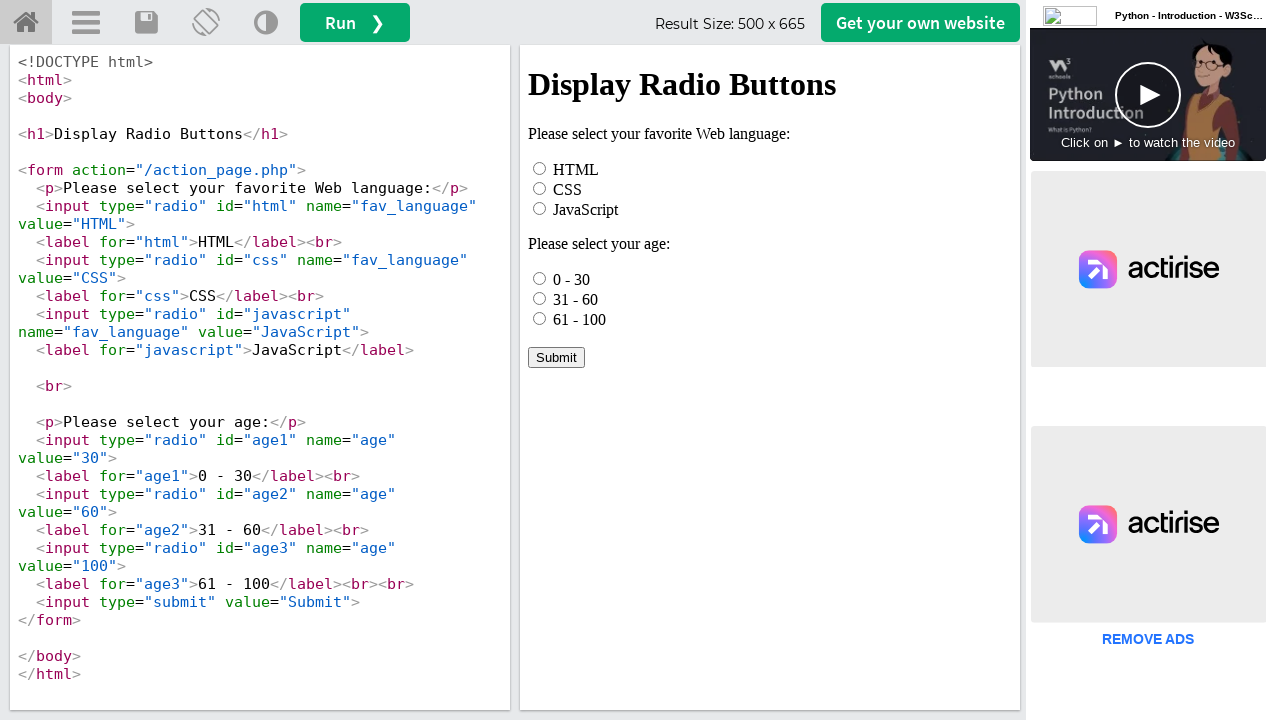

Switched to iframeResult frame
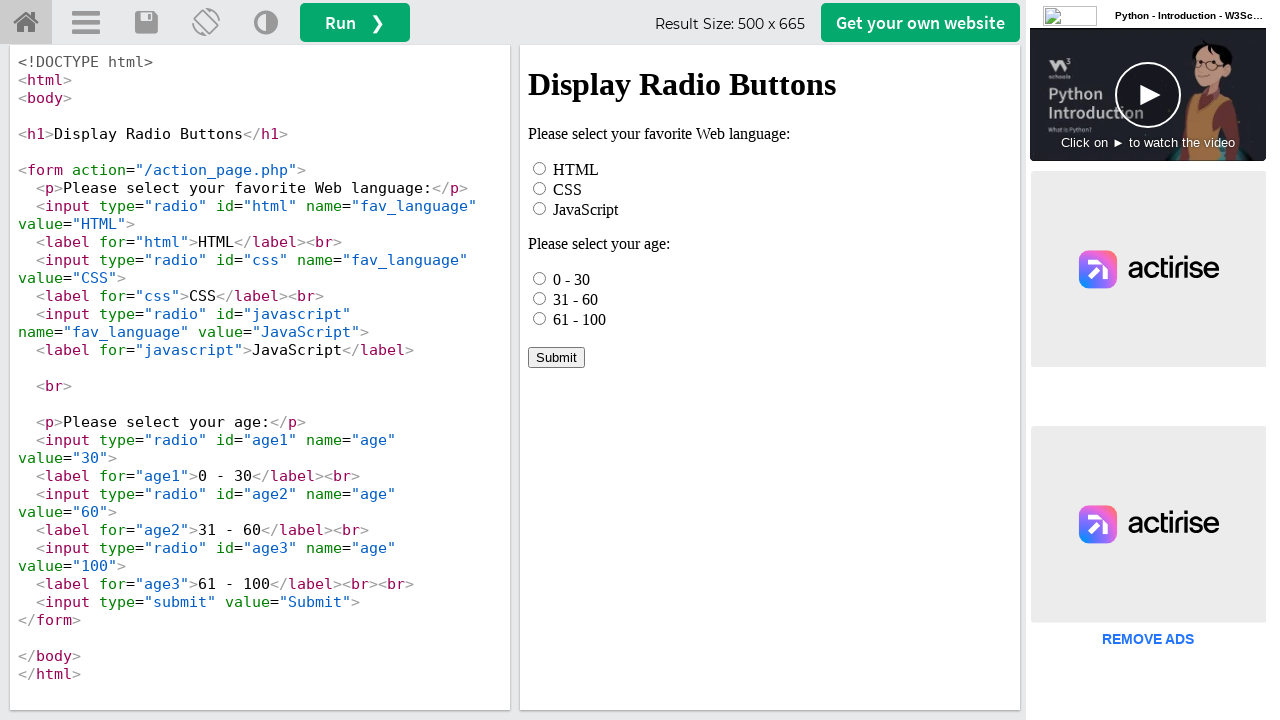

Selected HTML radio button at (540, 168) on input[value='HTML']
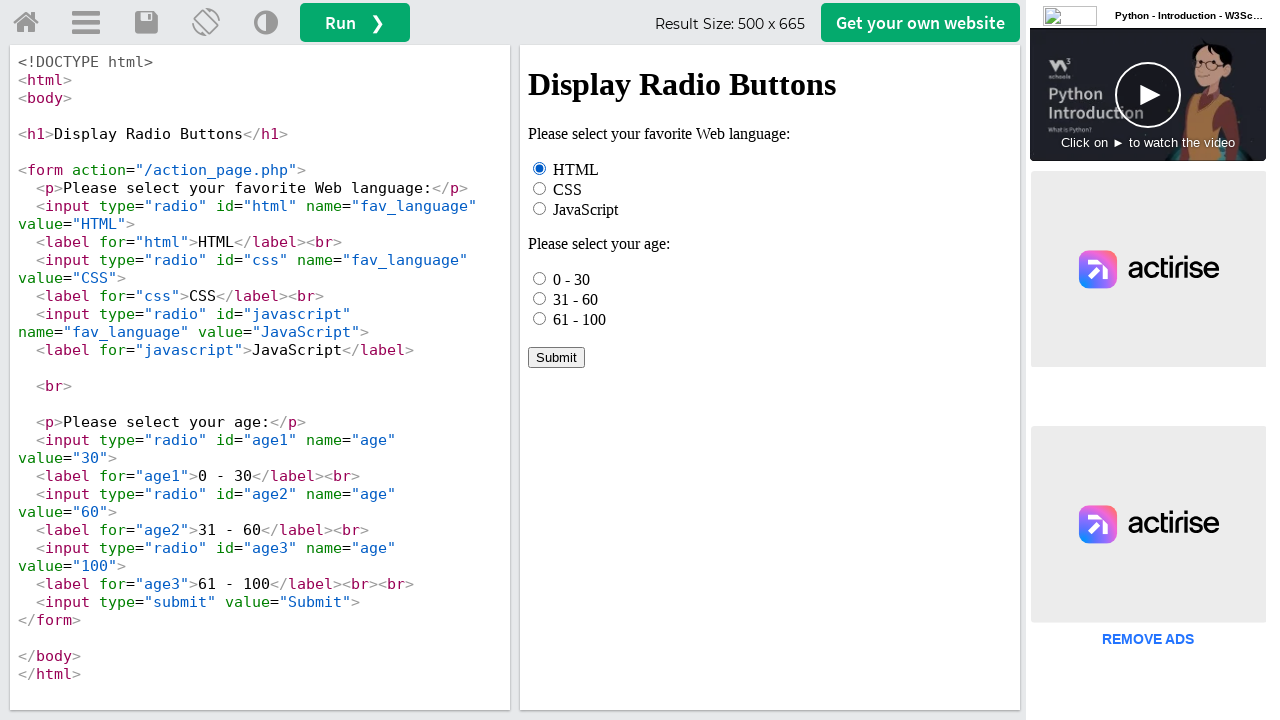

Selected JavaScript radio button at (540, 208) on input[value='JavaScript']
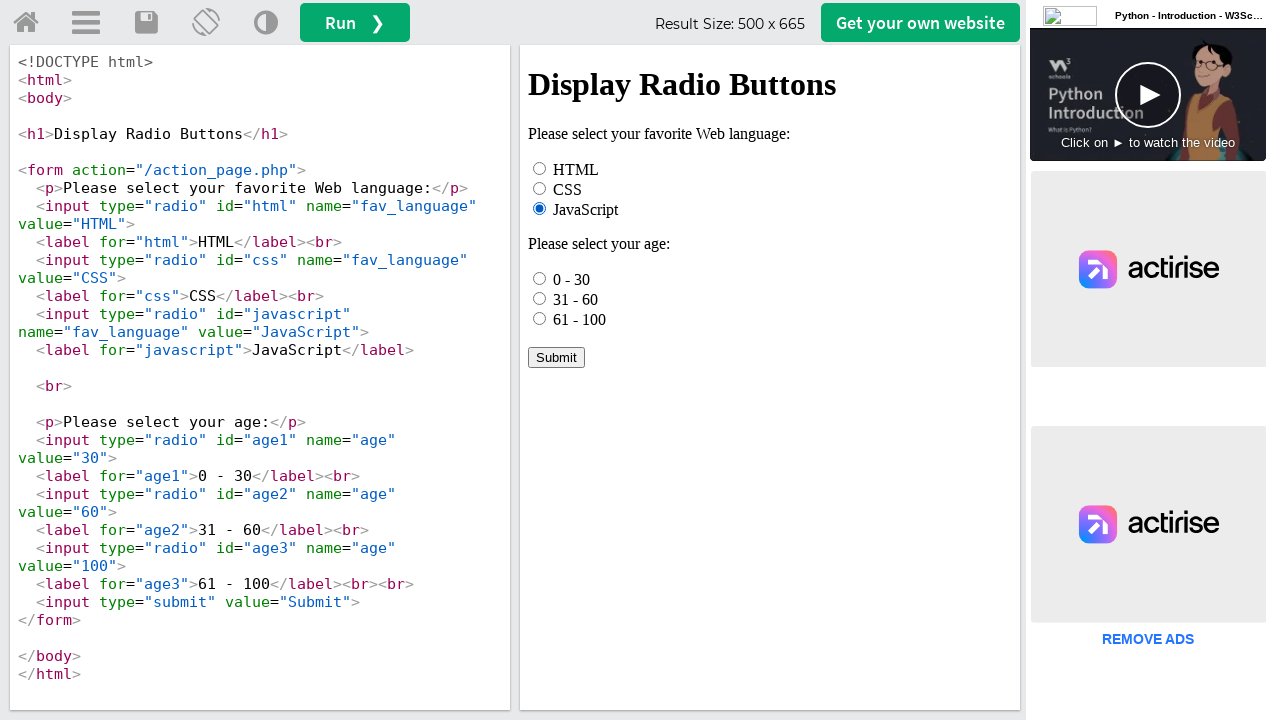

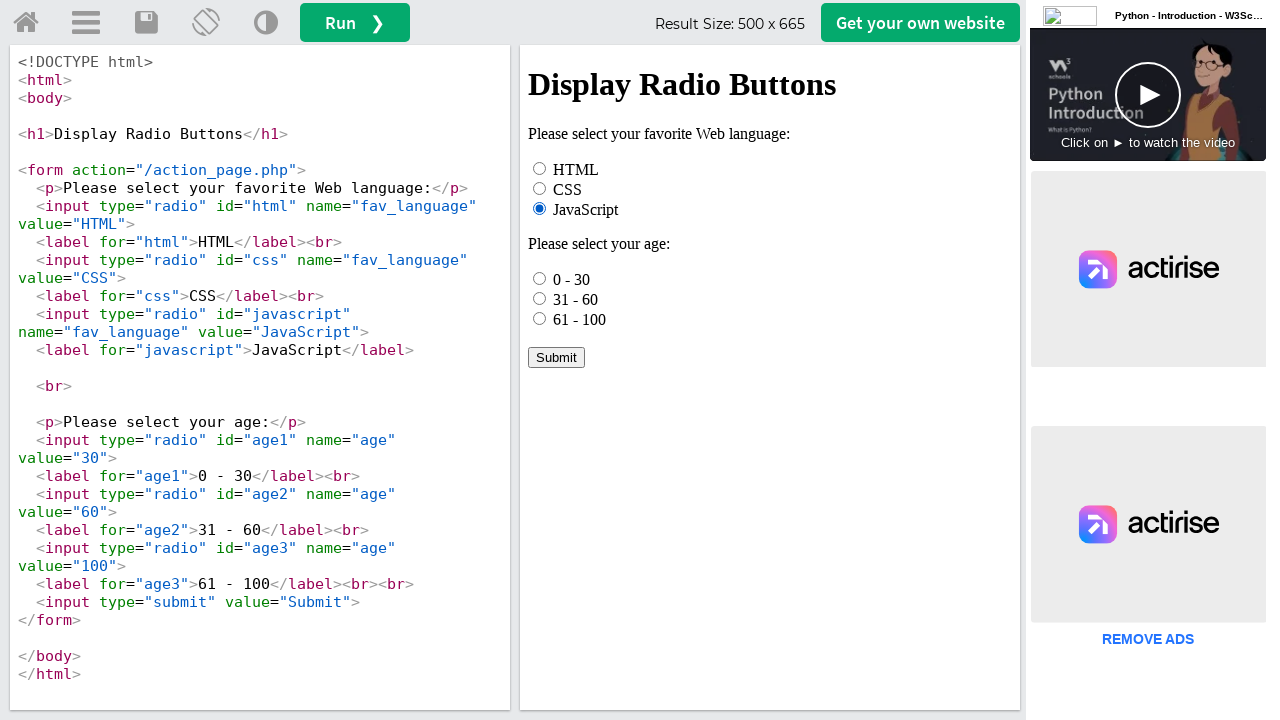